Tests drag and drop functionality by dragging element A to element B's position and verifying the elements have swapped positions

Starting URL: https://the-internet.herokuapp.com/drag_and_drop

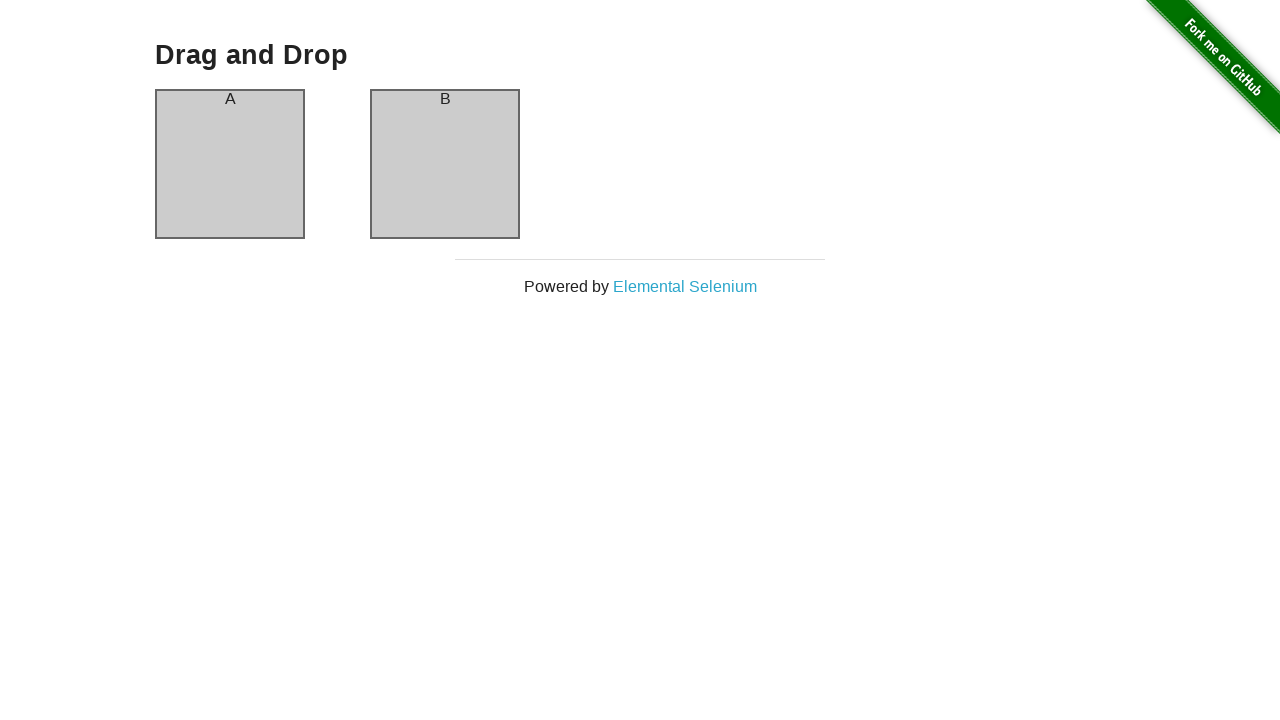

Navigated to drag and drop test page
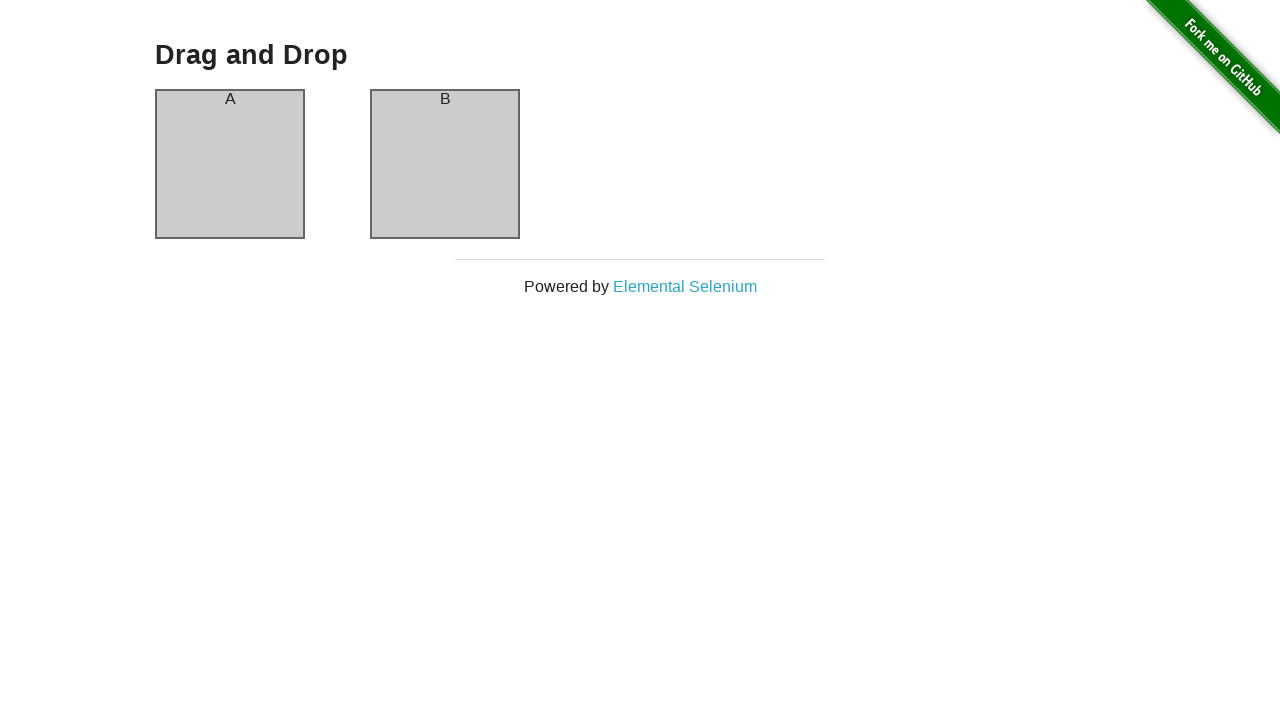

Retrieved initial positions of elements before drag and drop
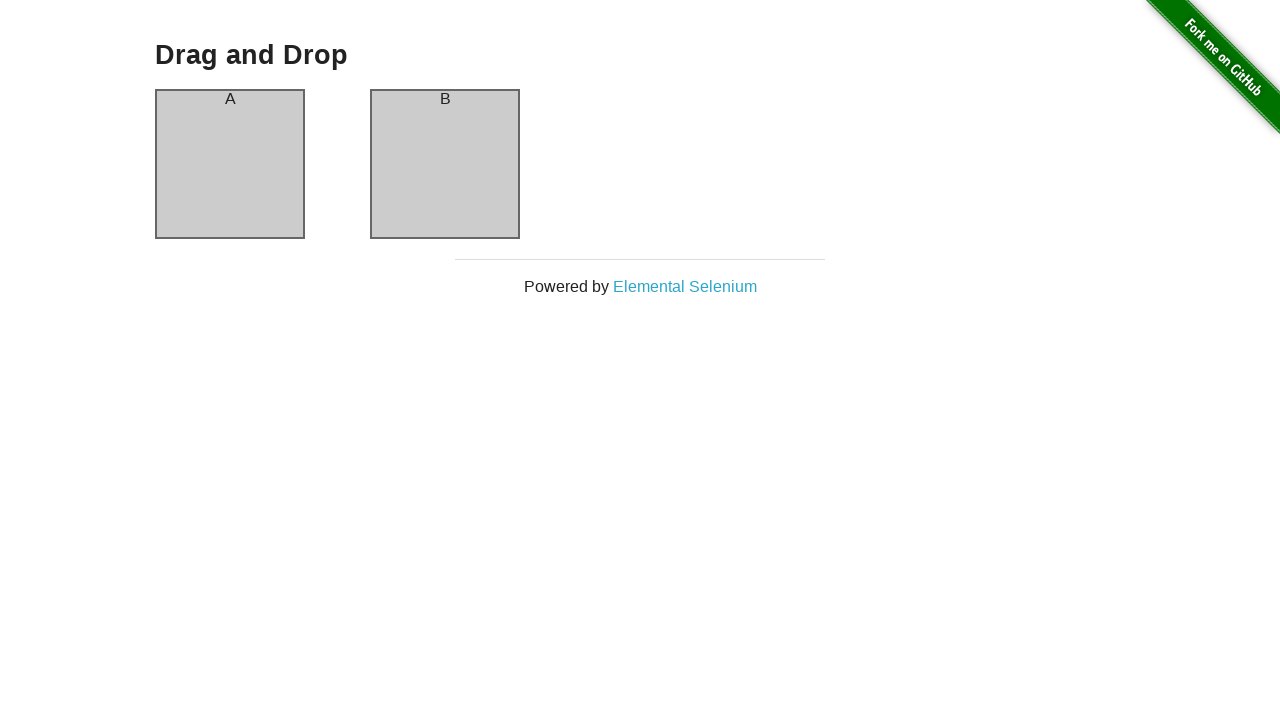

Located source element (Column A) and target element (Column B)
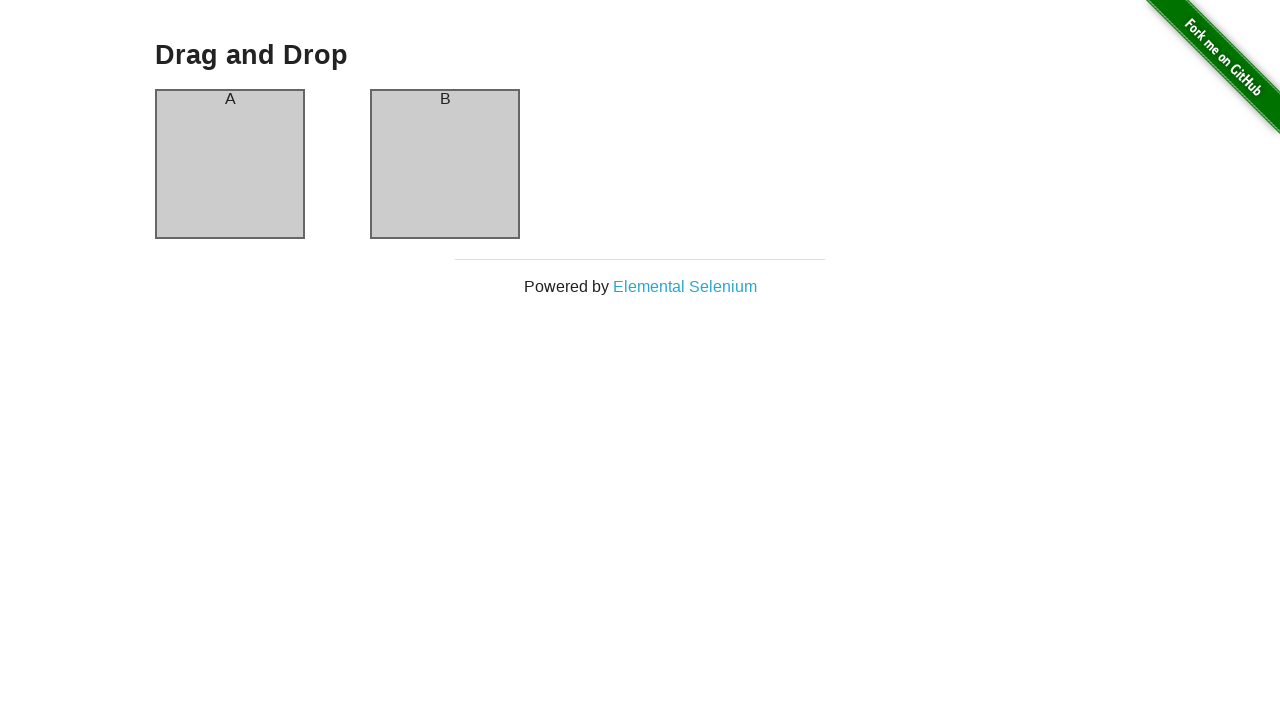

Performed drag and drop operation, dragging Column A to Column B position at (445, 164)
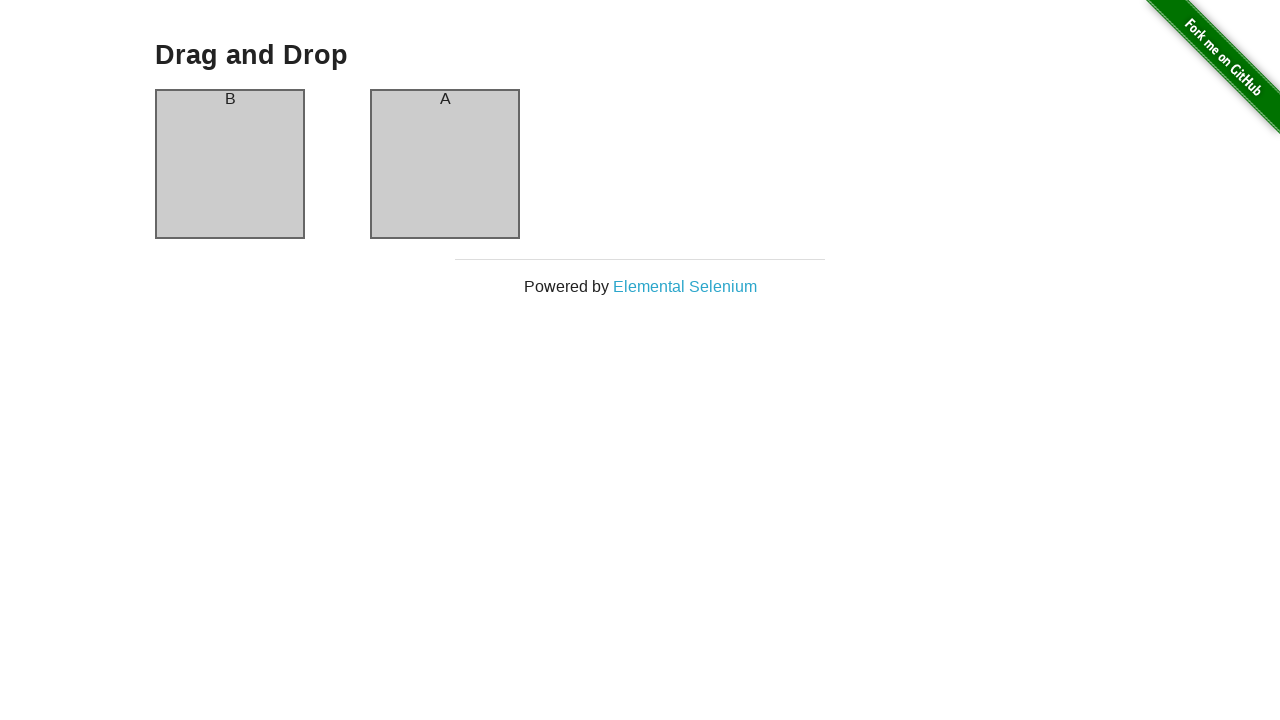

Retrieved final positions of elements after drag and drop
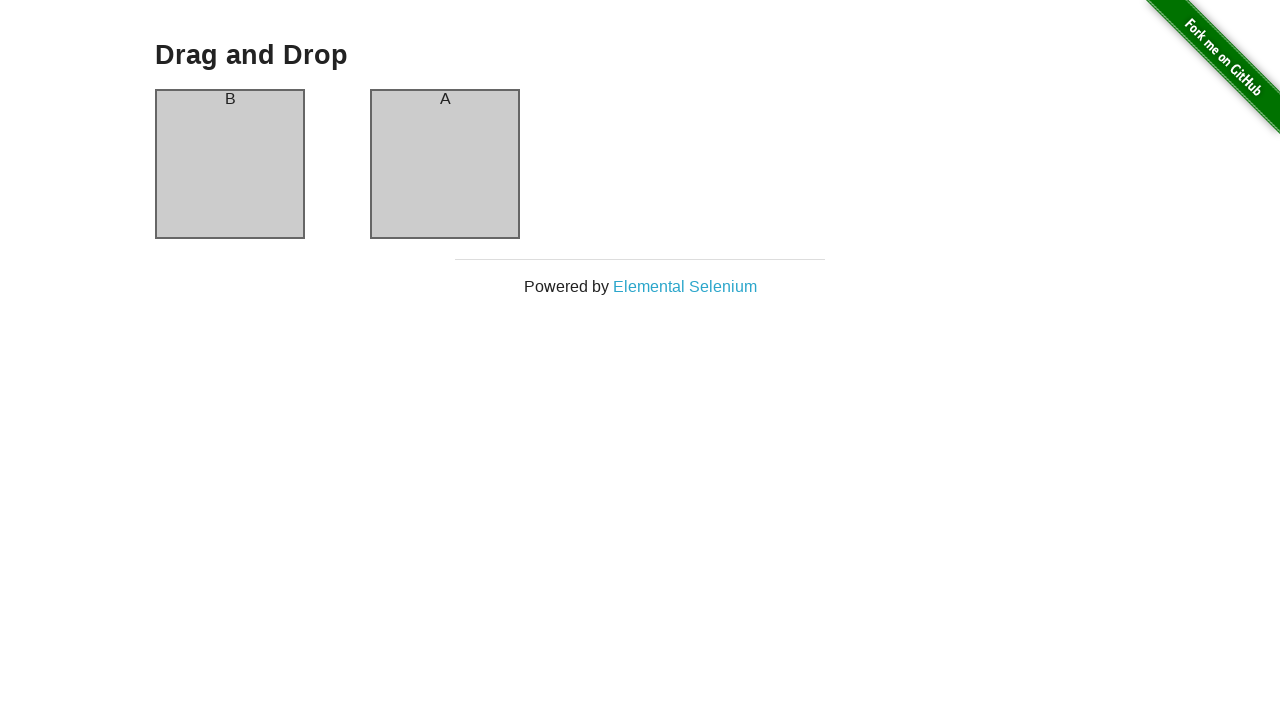

Assertion passed: element positions have been successfully swapped
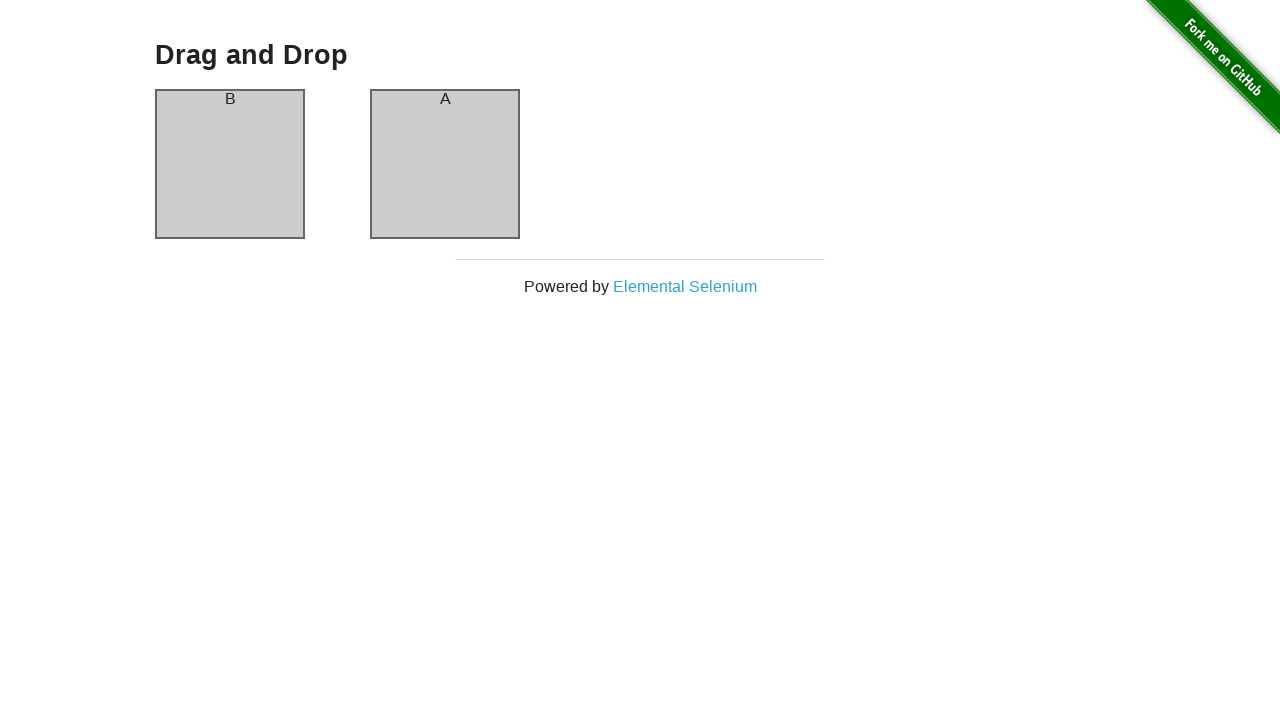

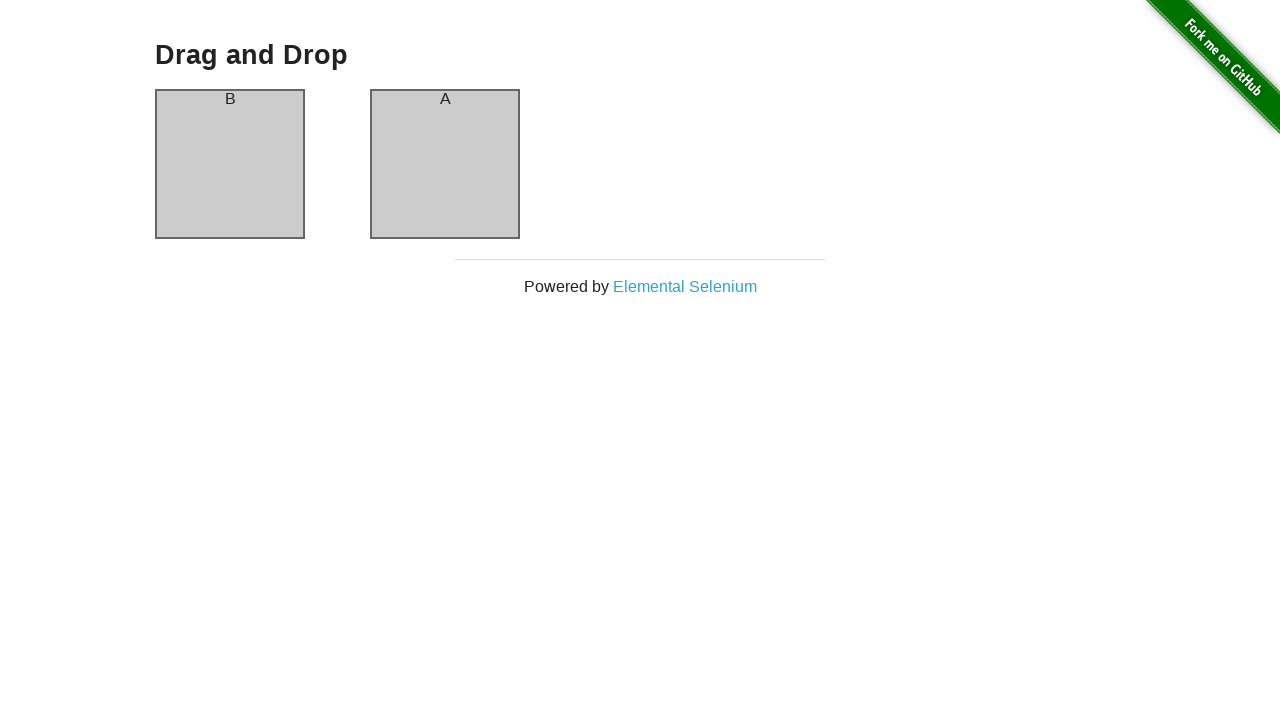